Tests the jQuery UI website by maximizing the browser window and filling the search input field with "Droppable" using JavaScript execution

Starting URL: https://jqueryui.com/

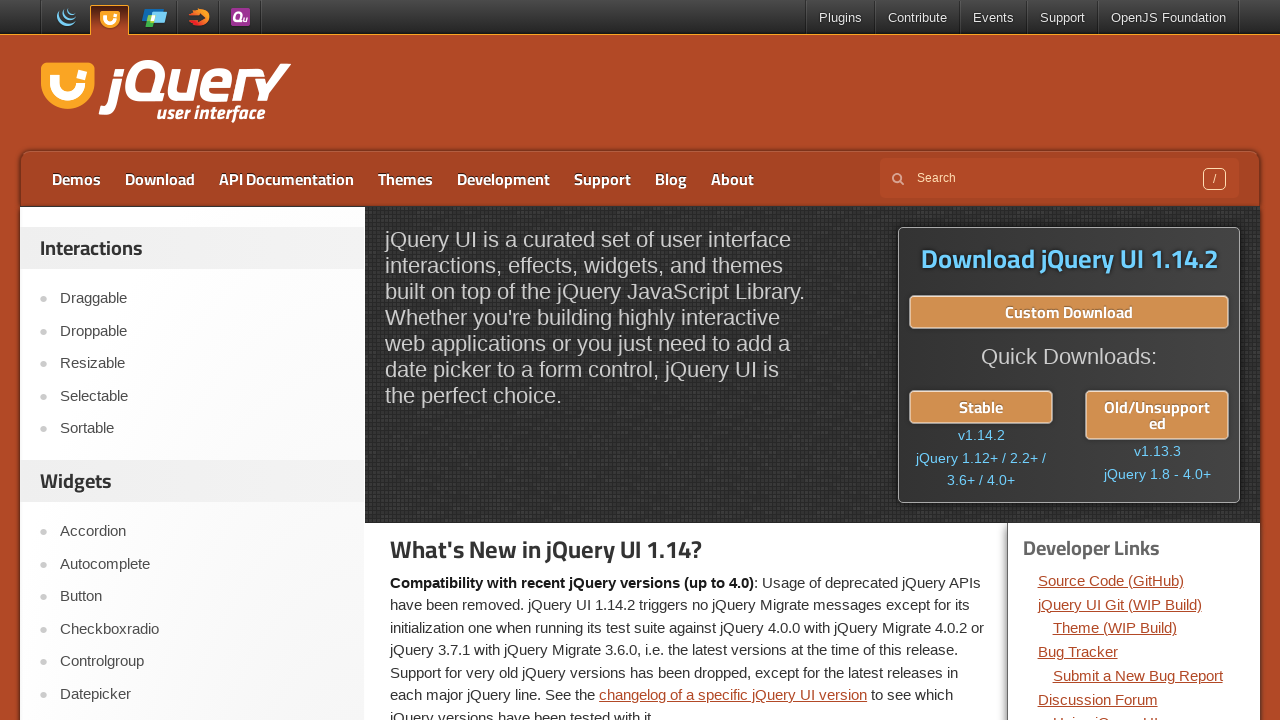

Set viewport size to 1920x1080
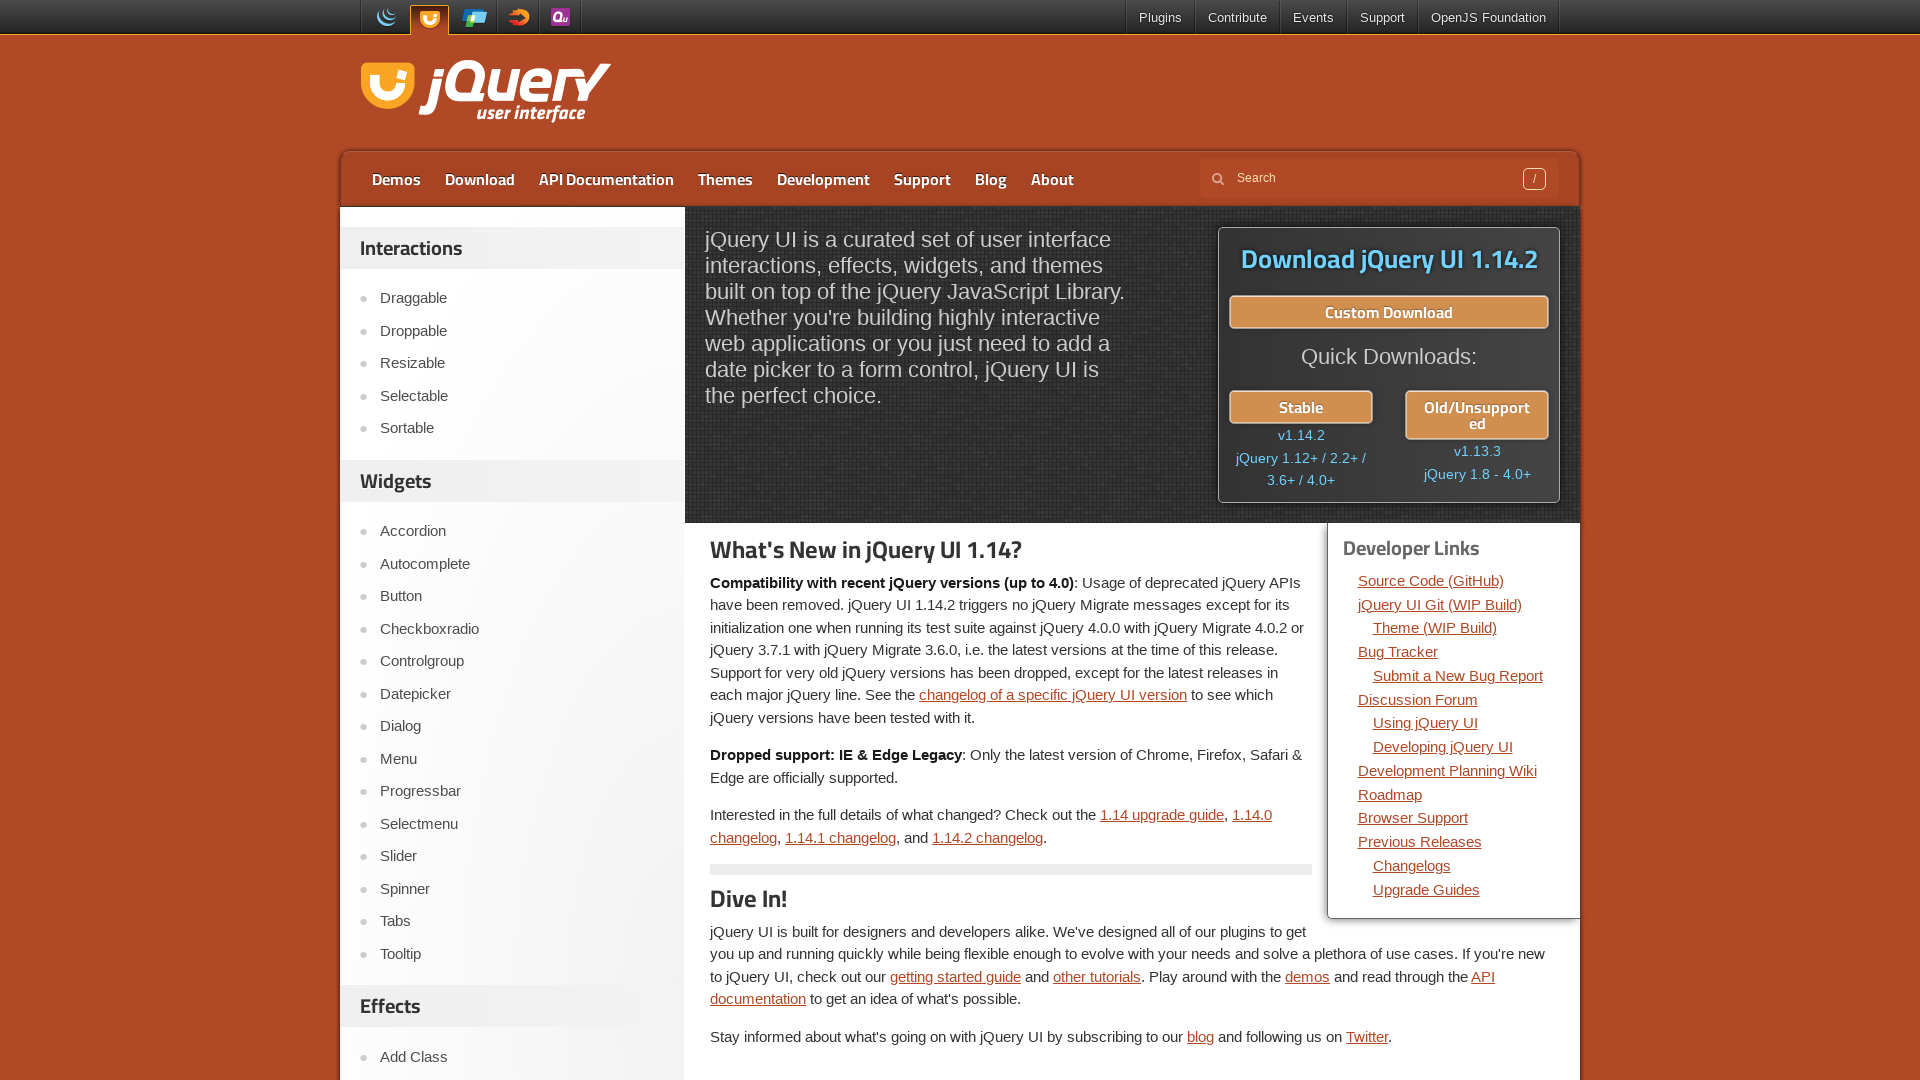

Filled search input with 'Droppable' using JavaScript execution
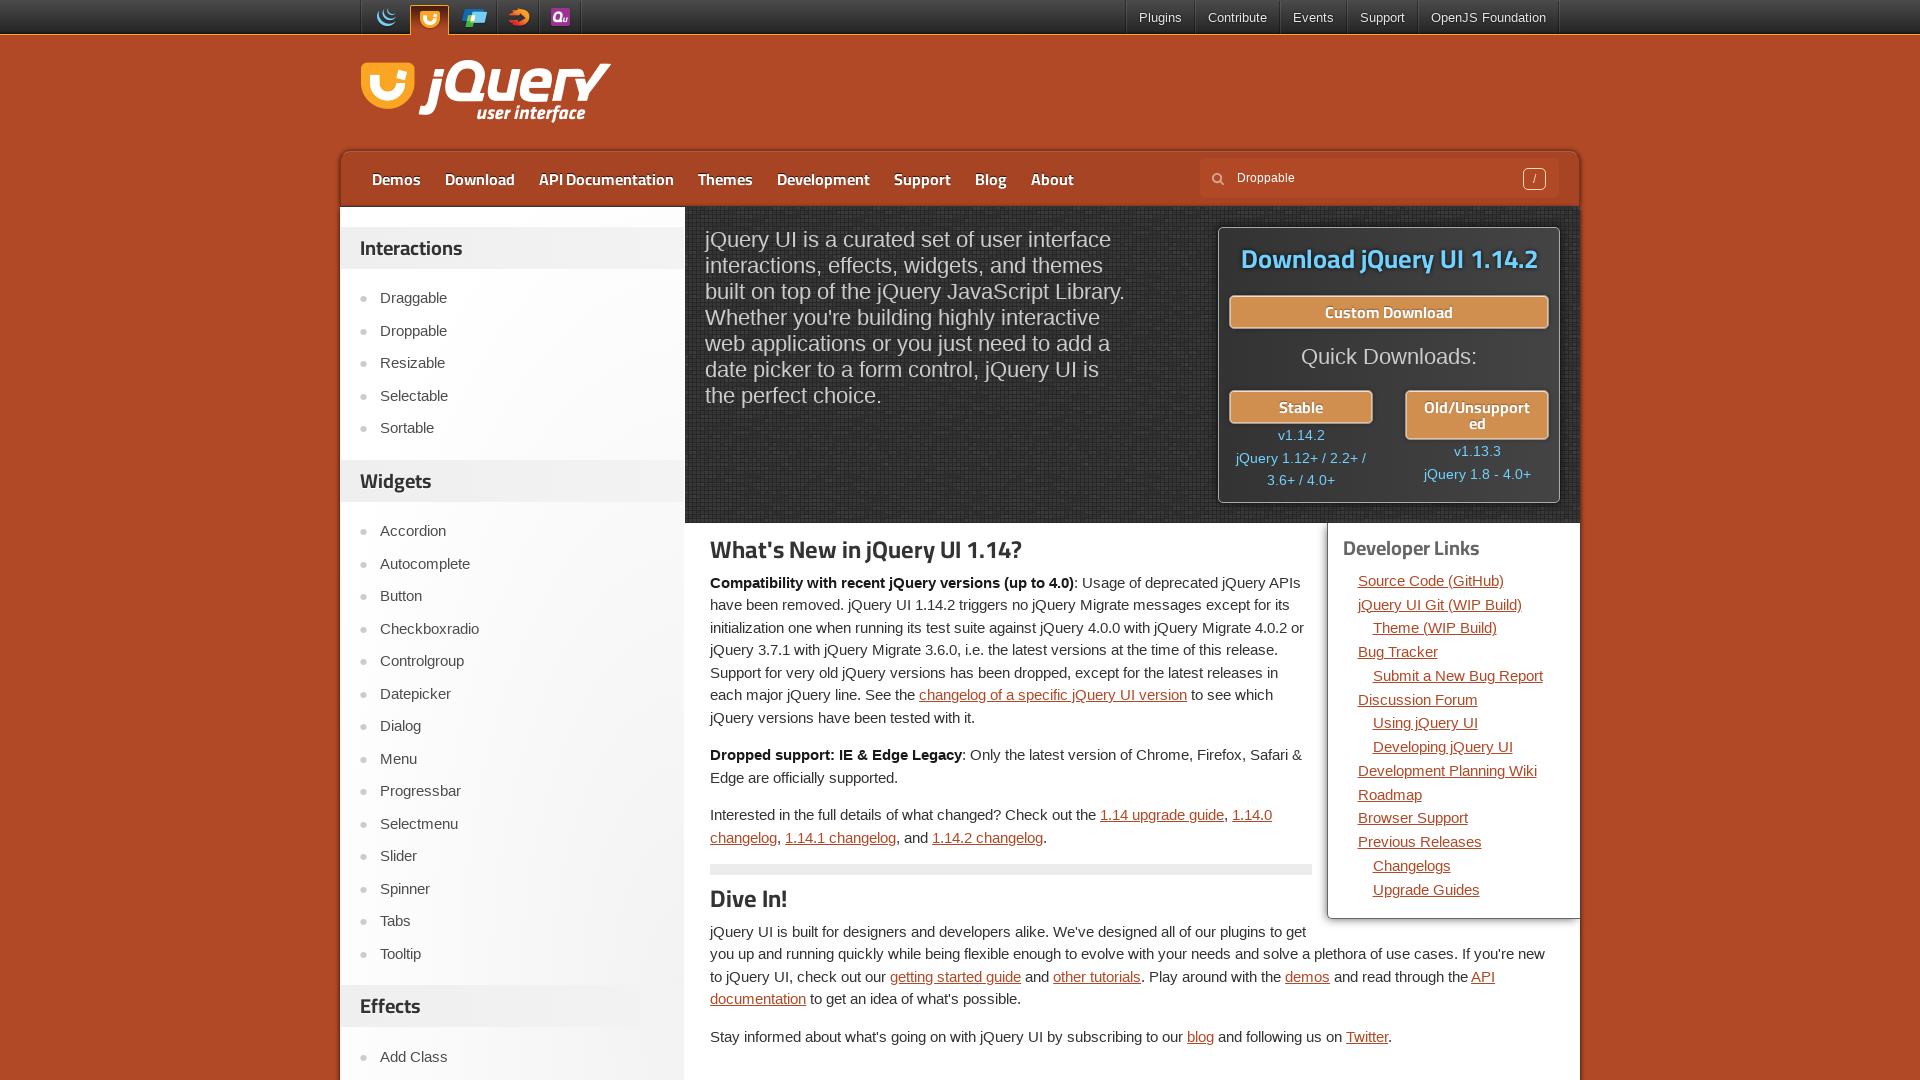

Filled search input field with 'Droppable' using direct fill method on input[name='s']
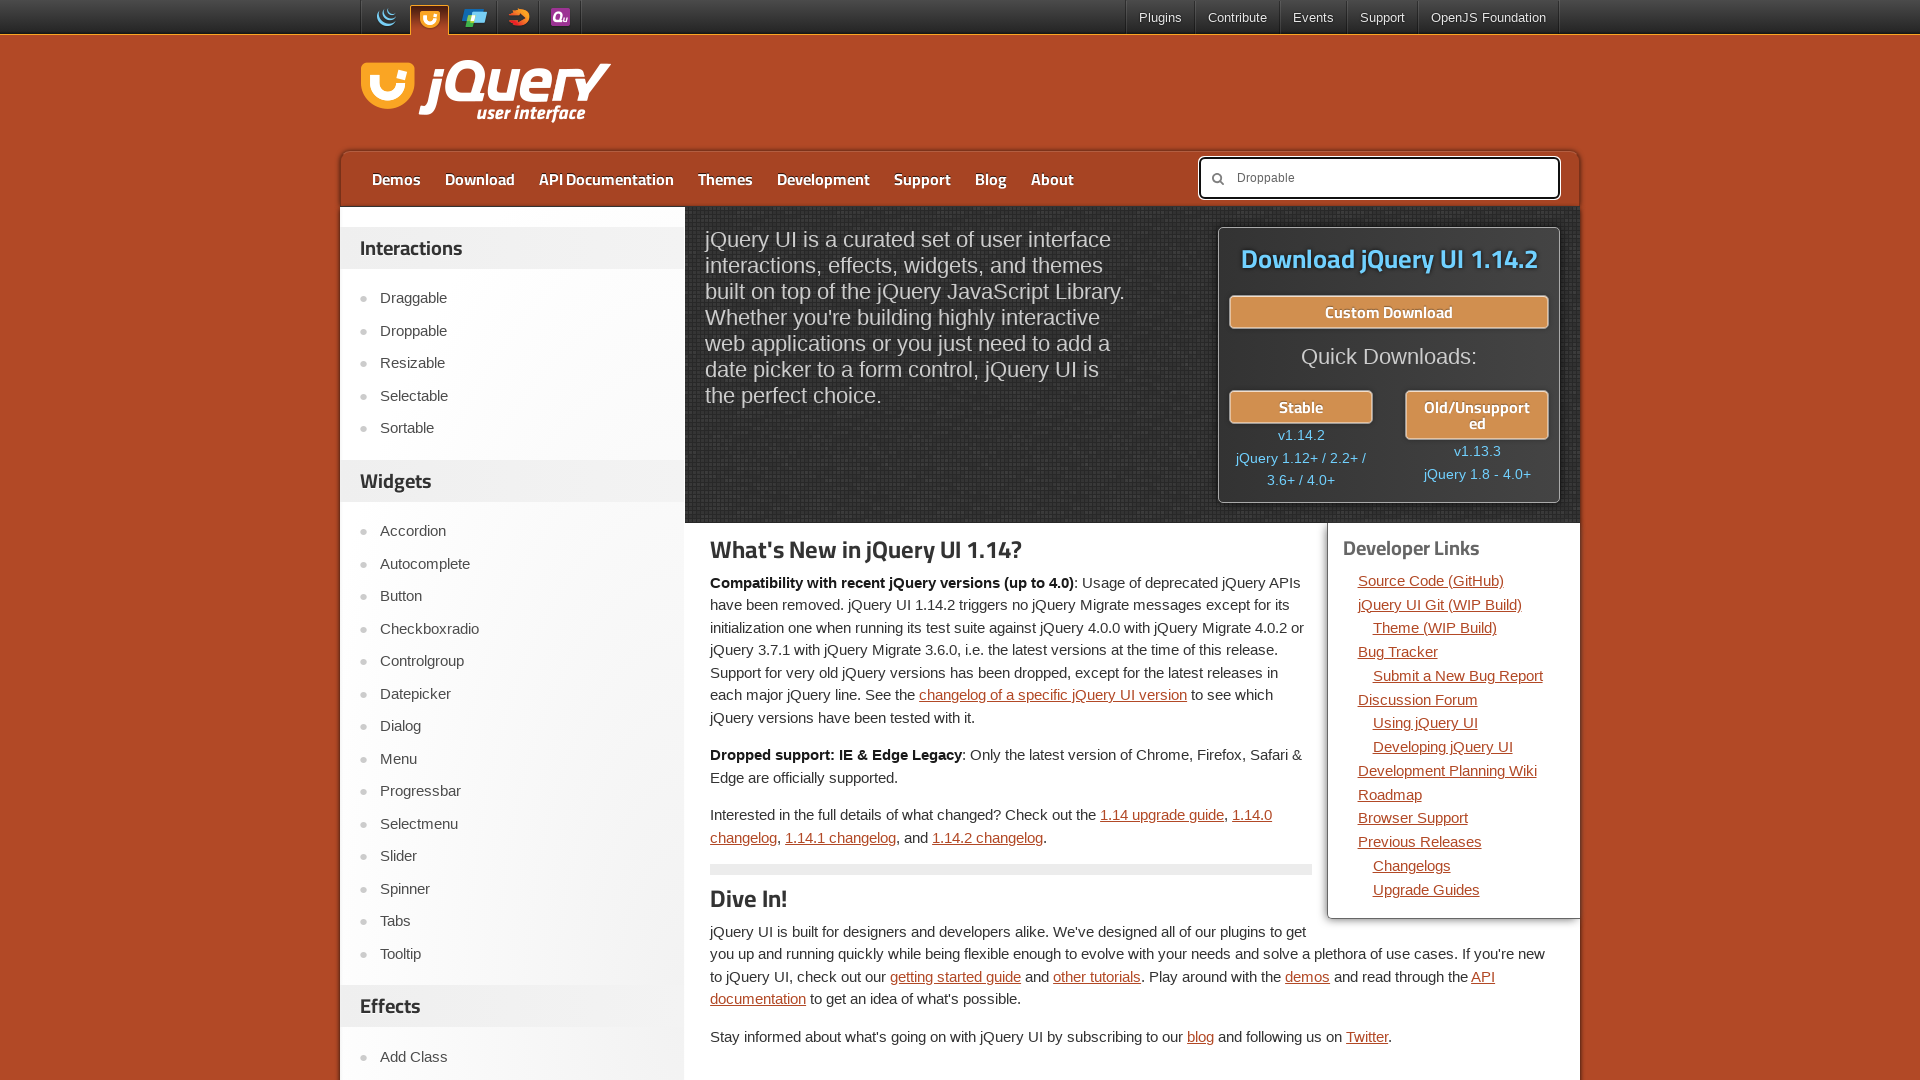

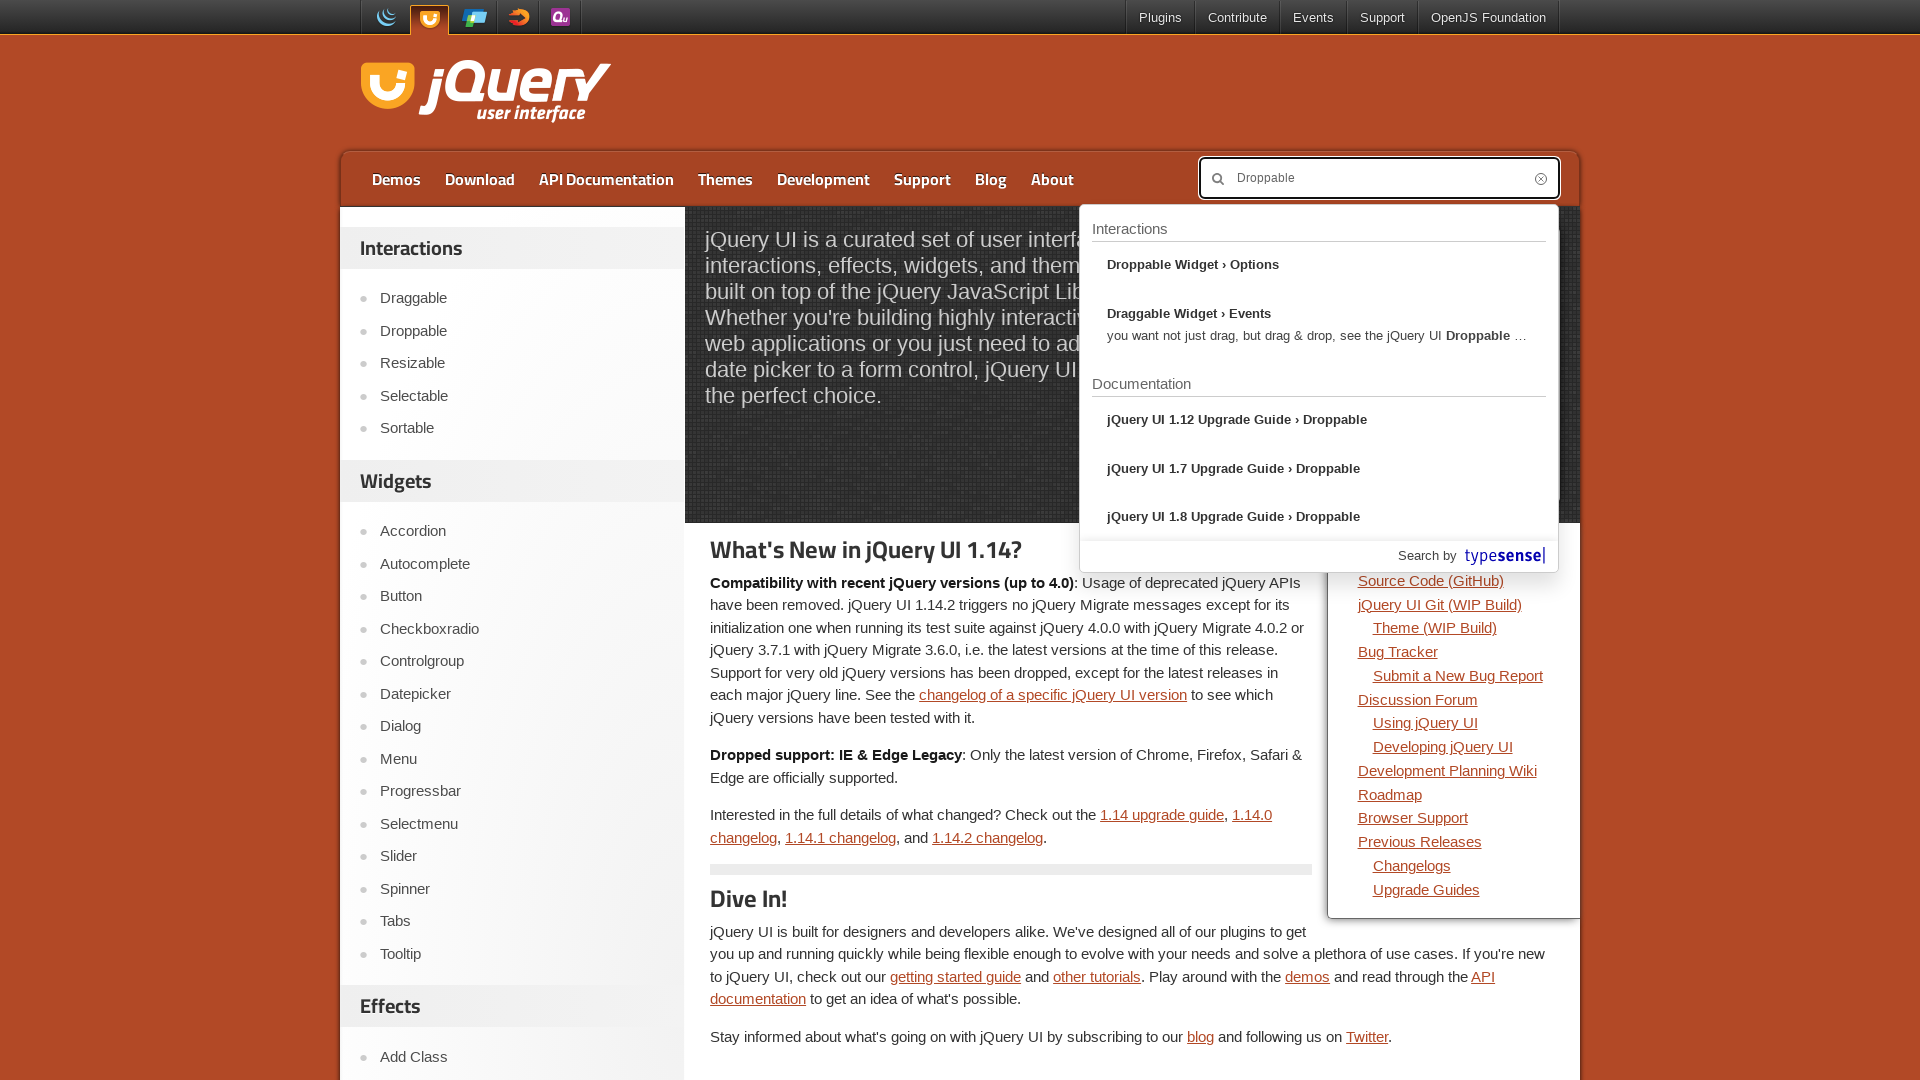